Tests selecting an option from a traditional HTML select dropdown by index

Starting URL: https://demoqa.com/select-menu

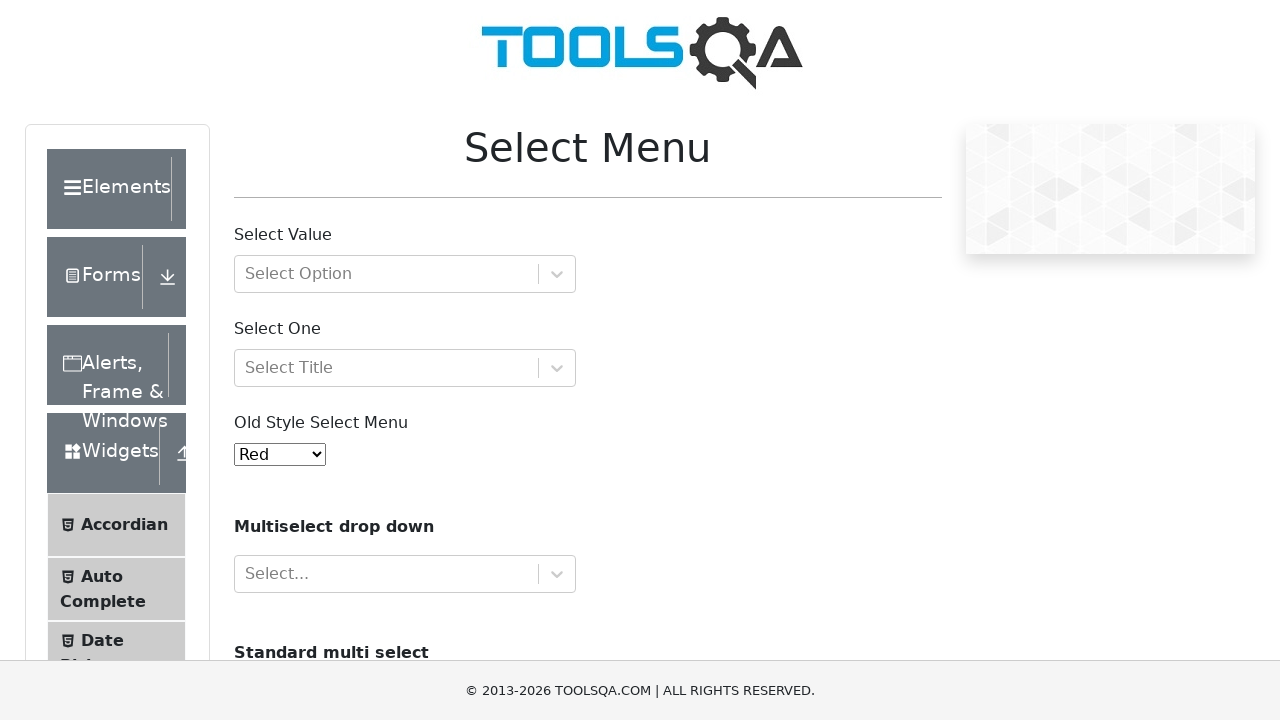

Navigated to select menu demo page
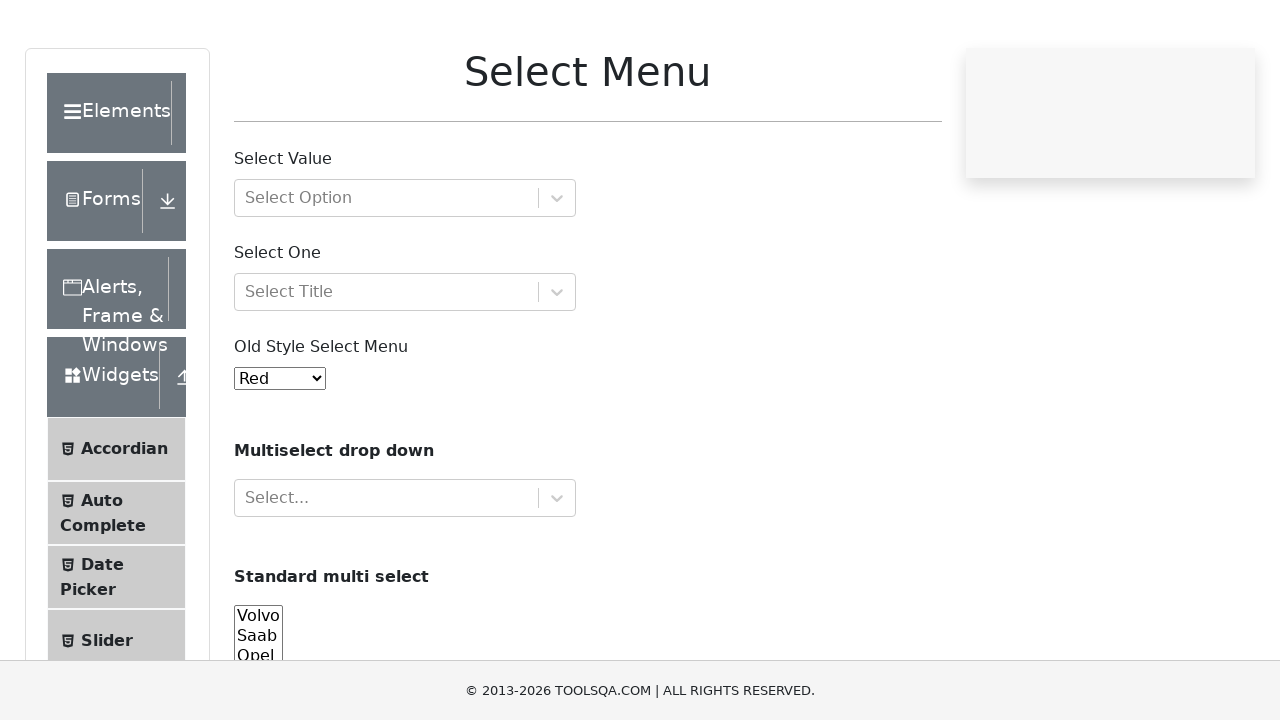

Selected option at index 3 from traditional HTML select dropdown on #oldSelectMenu
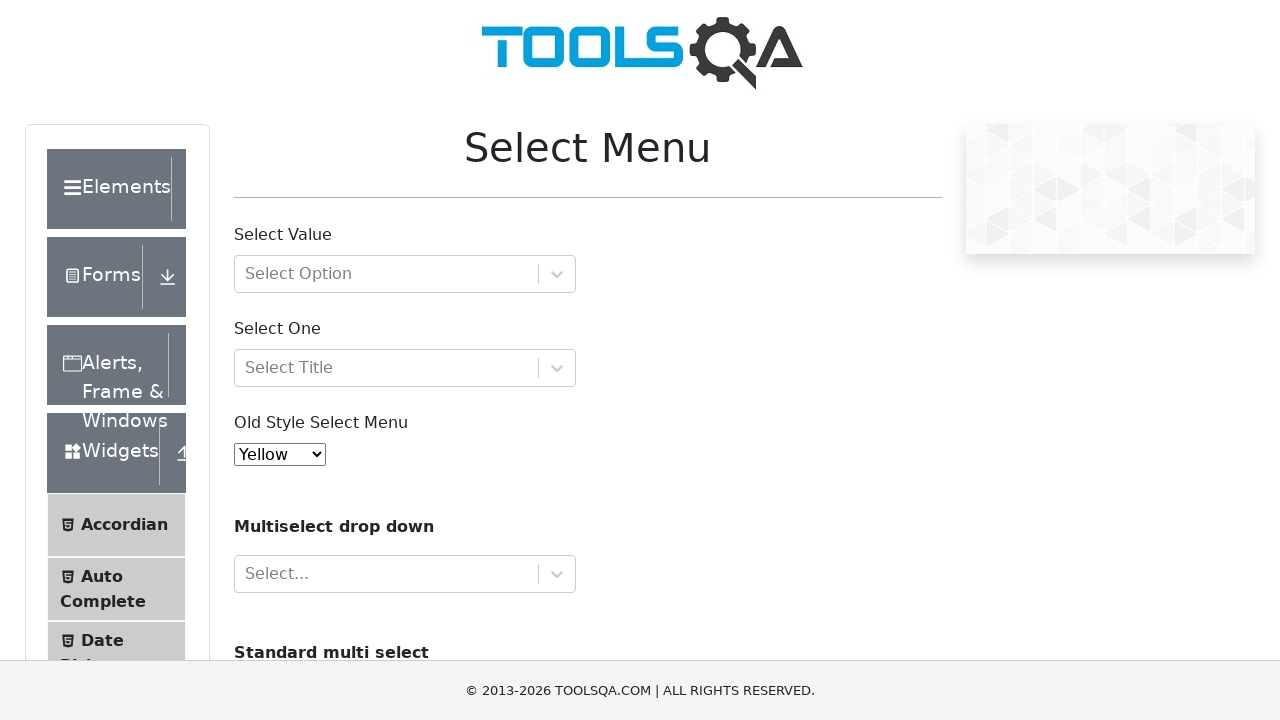

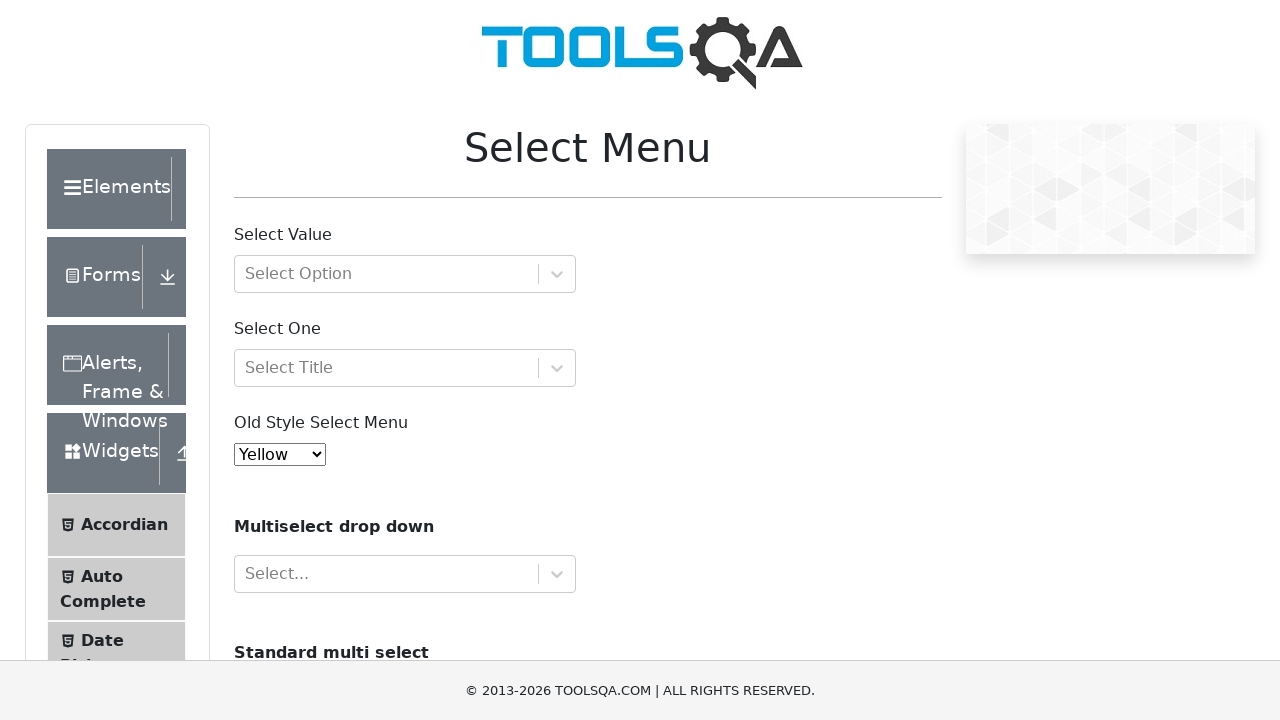